Clears and fills a text box with "Sauce" text

Starting URL: https://saucelabs.com/test/guinea-pig

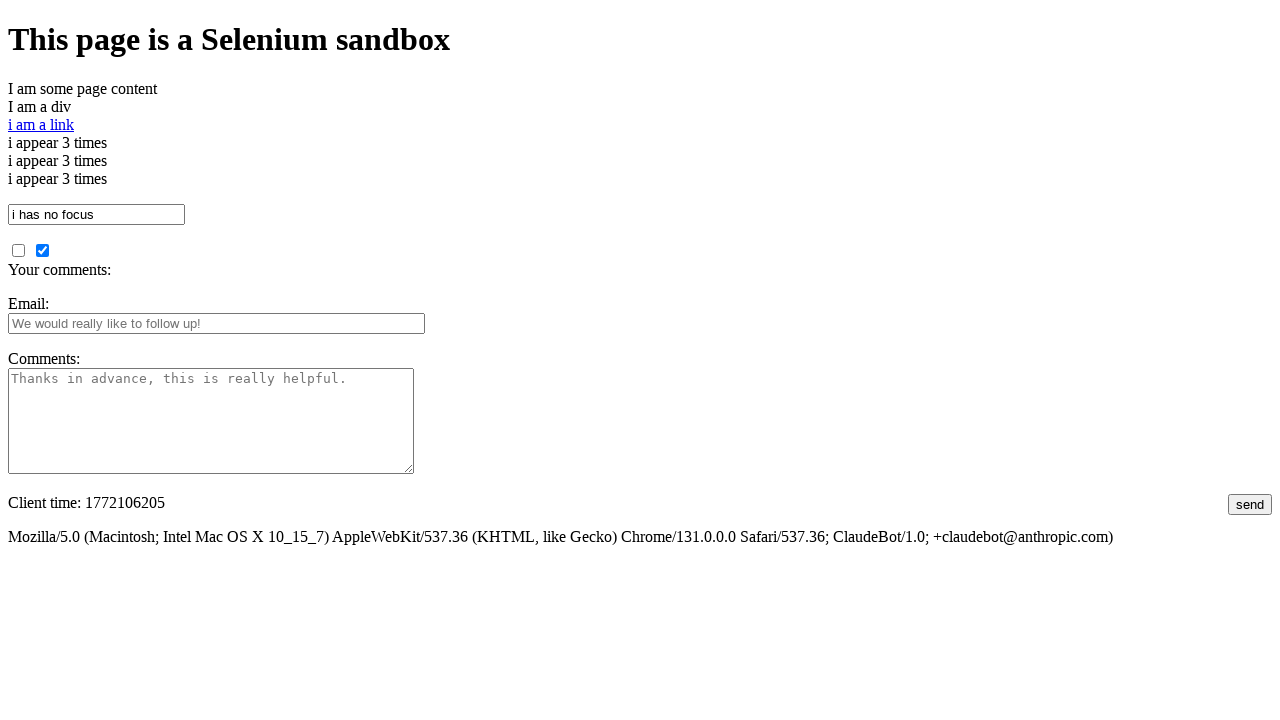

Cleared the text box on #i_am_a_textbox
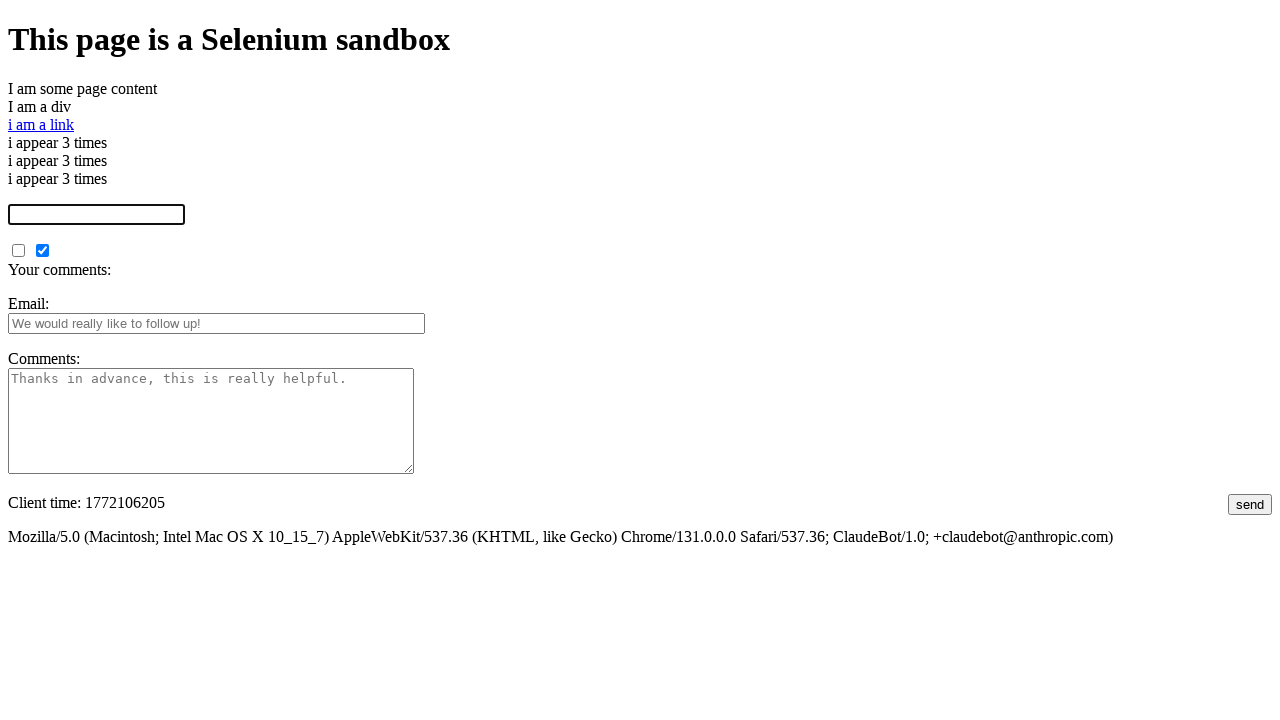

Filled the text box with 'Sauce' on #i_am_a_textbox
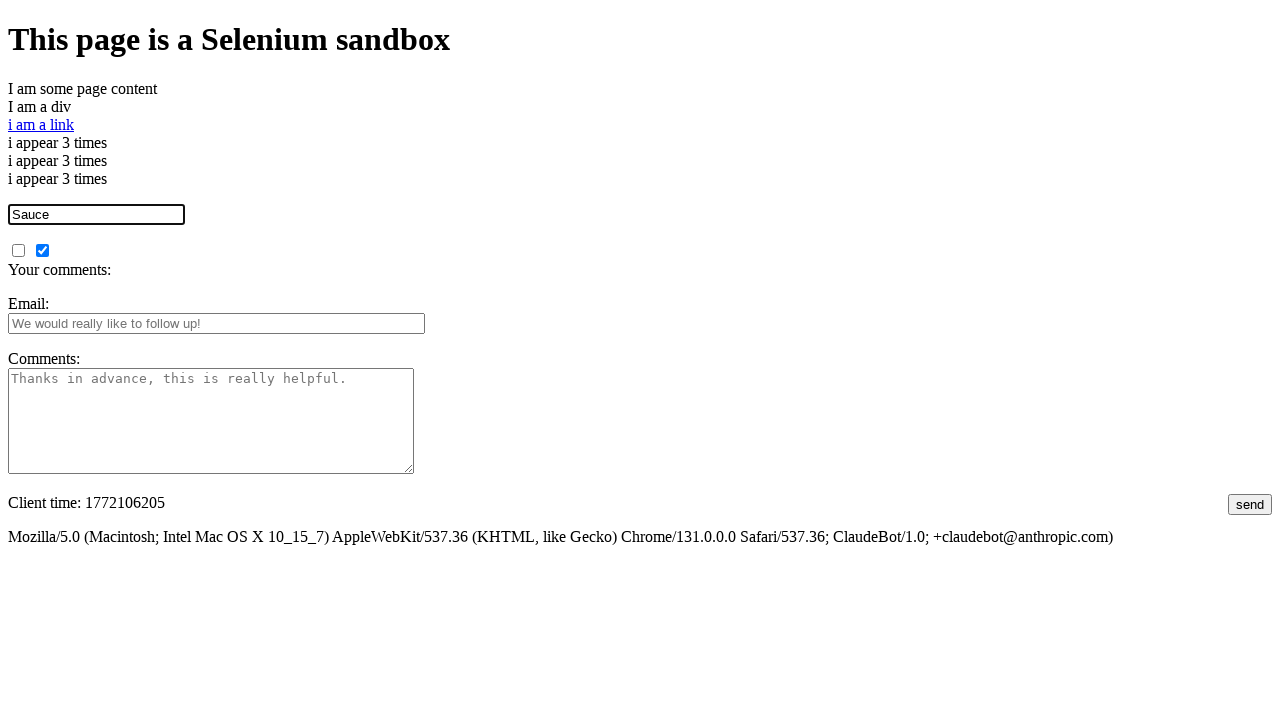

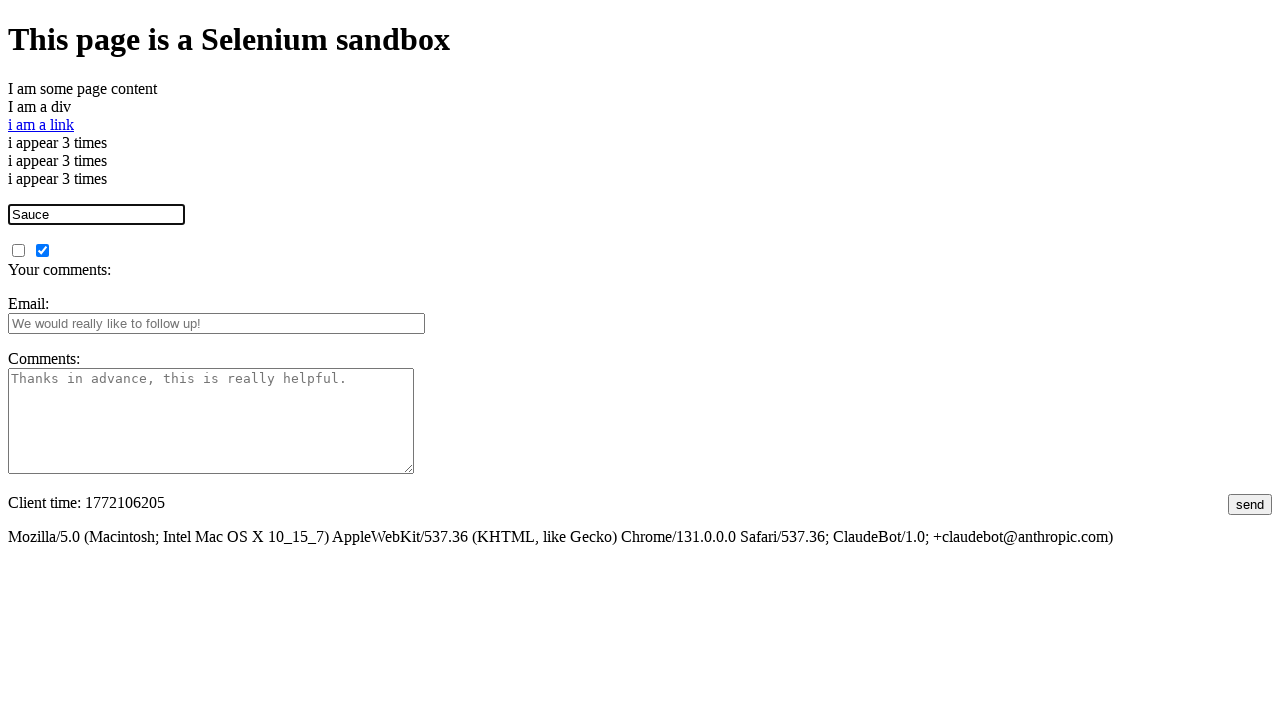